Tests radio button functionality by clicking male and female radio buttons and verifying their selection states

Starting URL: https://artoftesting.com/samplesiteforselenium

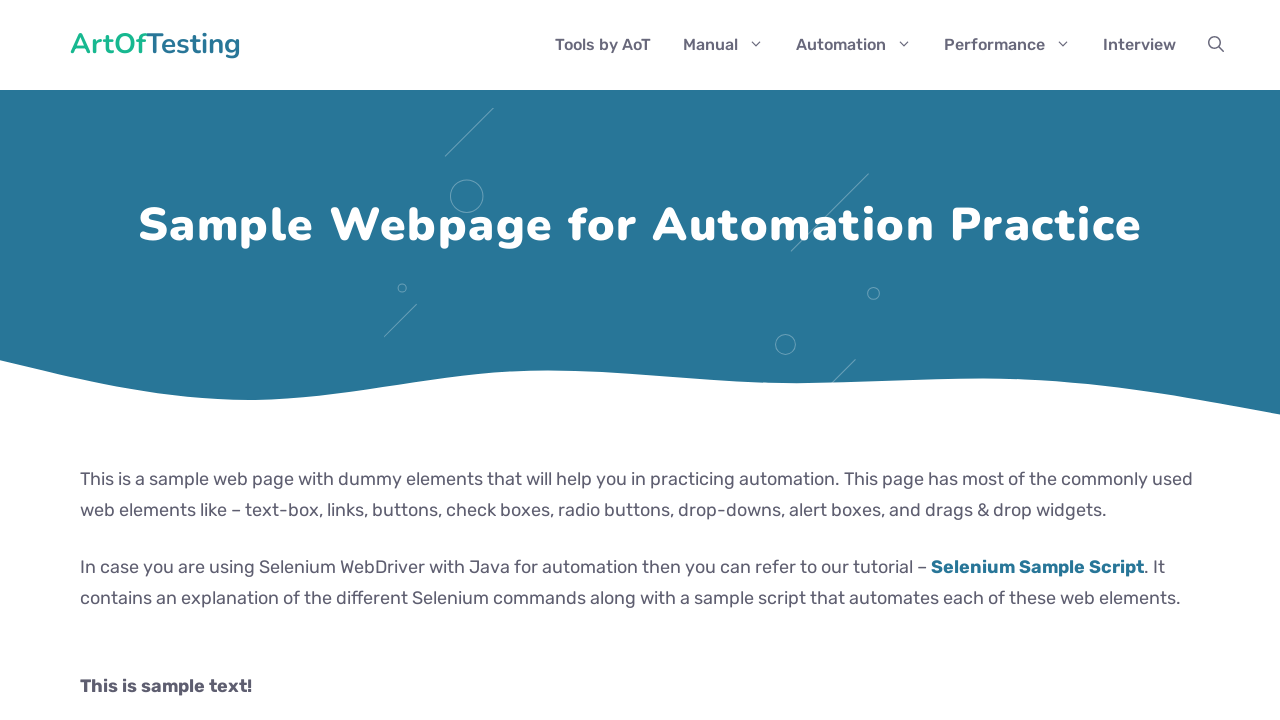

Clicked male radio button at (86, 360) on #male
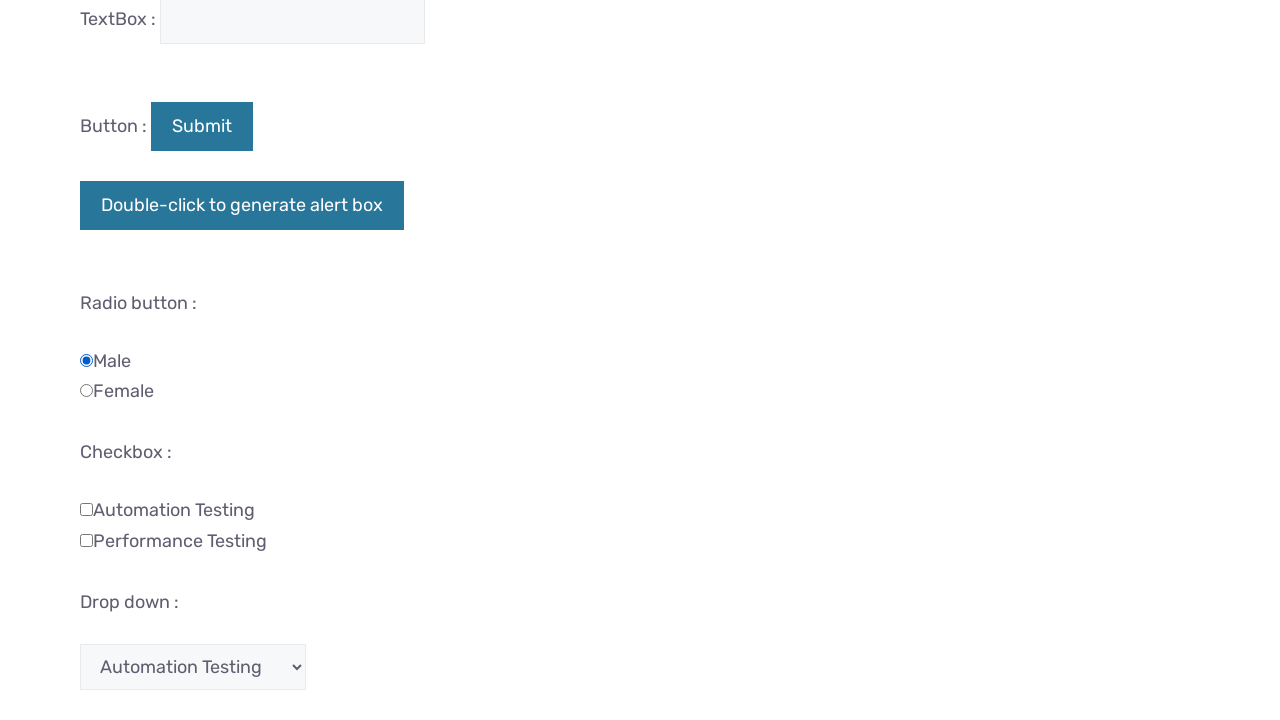

Waited for male radio button selection to register
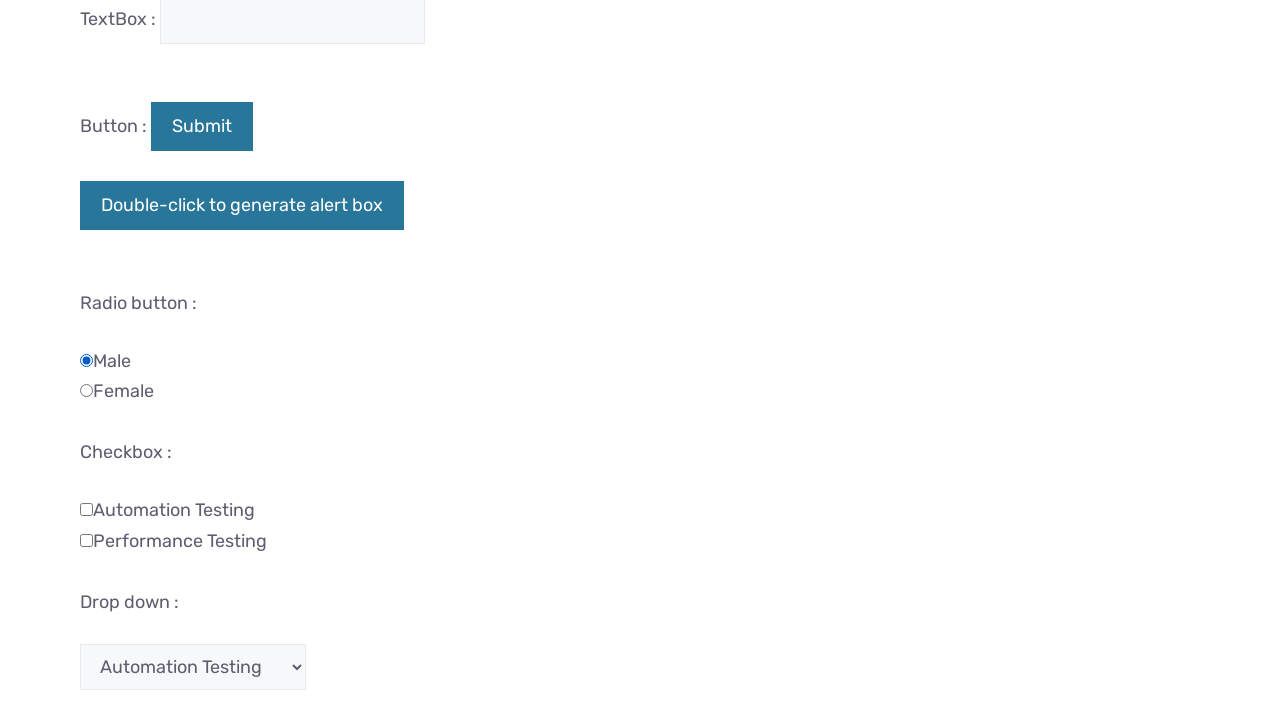

Clicked female radio button at (86, 391) on #female
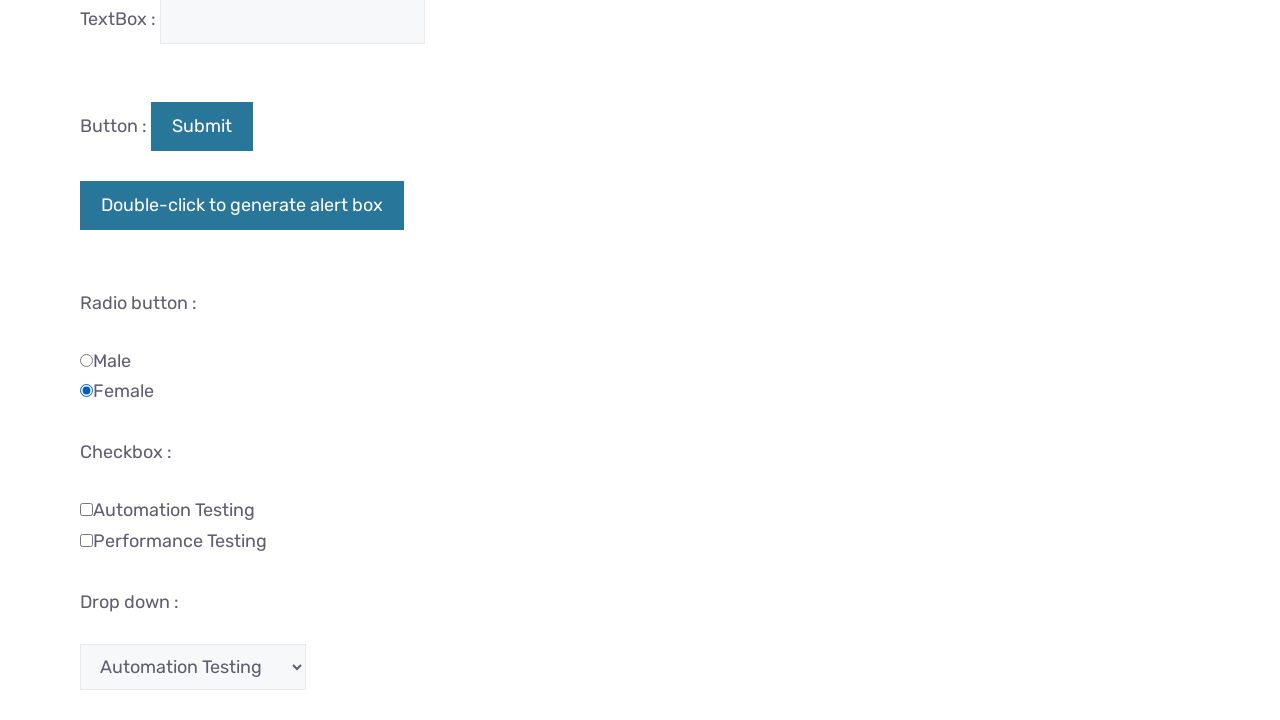

Waited for female radio button selection to register
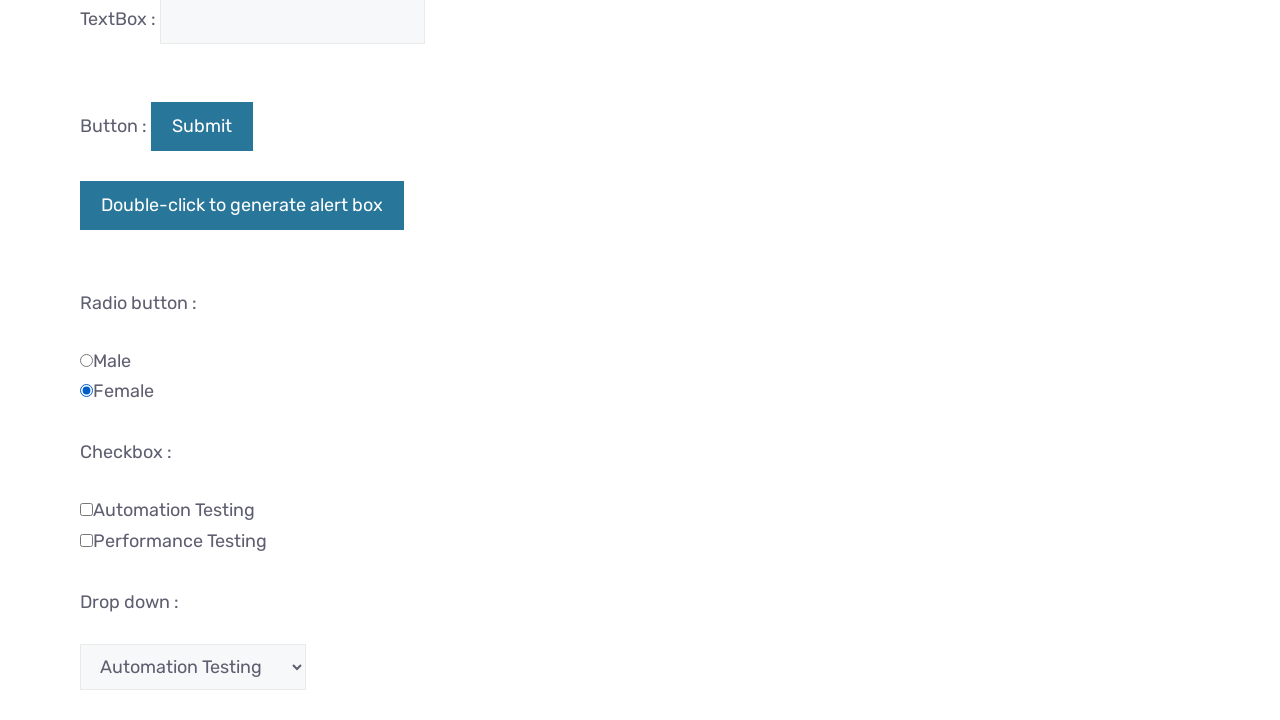

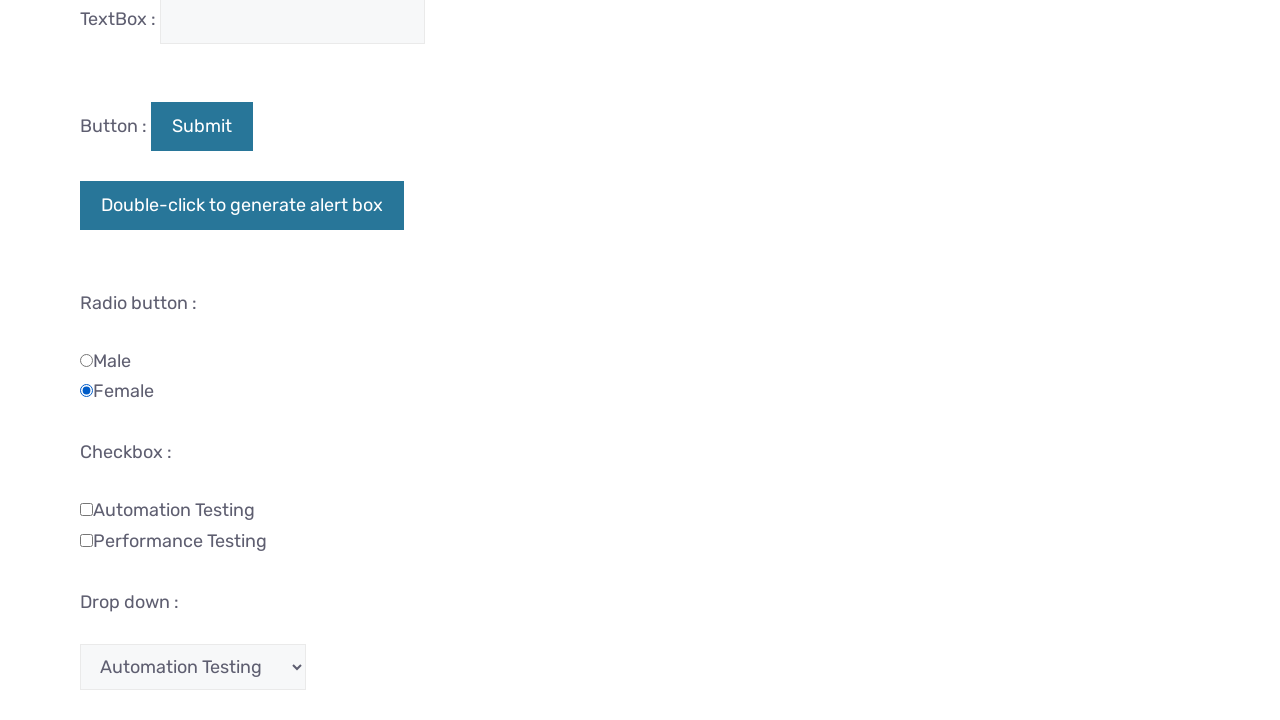